Verifies that the page title contains "OrangeHRM" on the login page

Starting URL: https://opensource-demo.orangehrmlive.com/web/index.php/auth/login

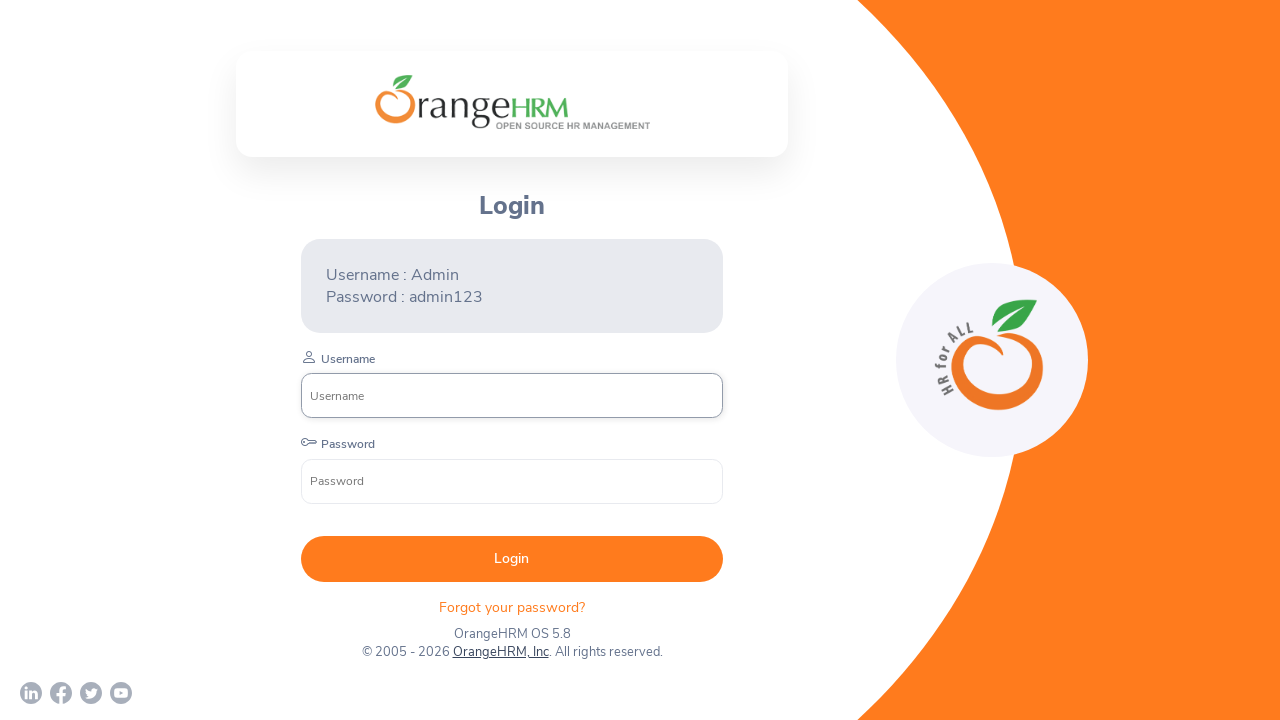

Waited for page to reach domcontentloaded state
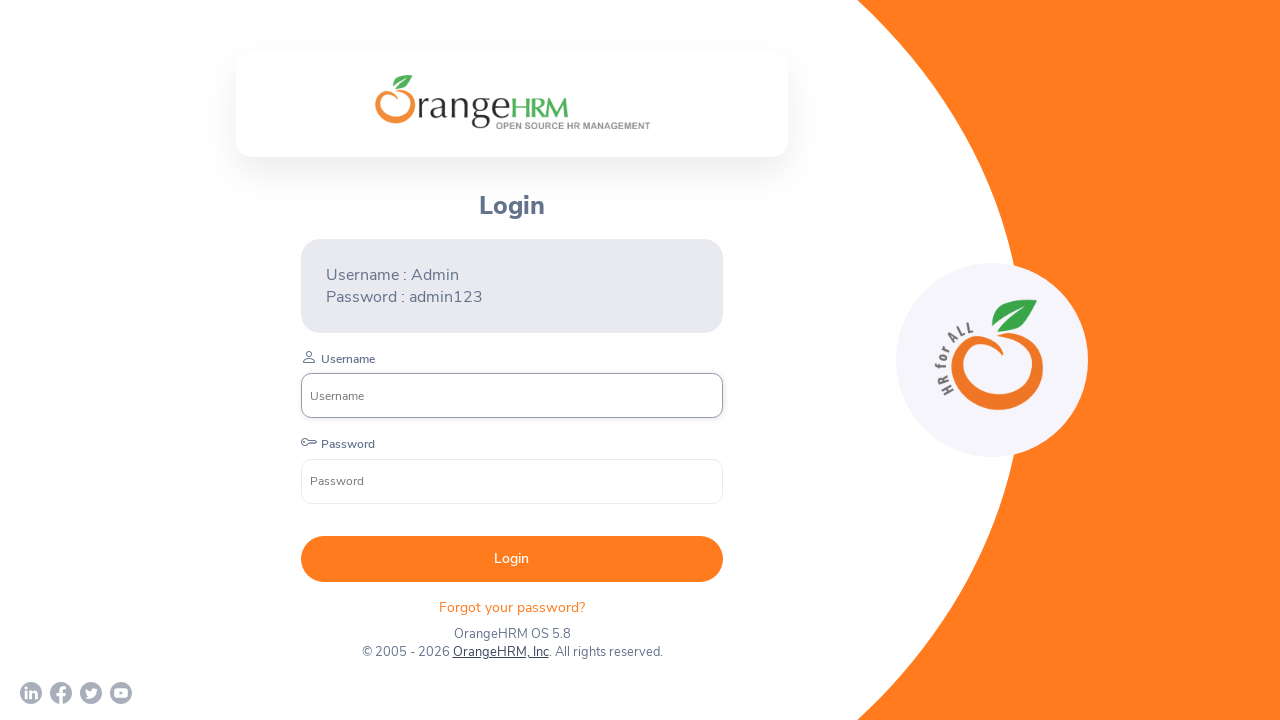

Retrieved page title: OrangeHRM
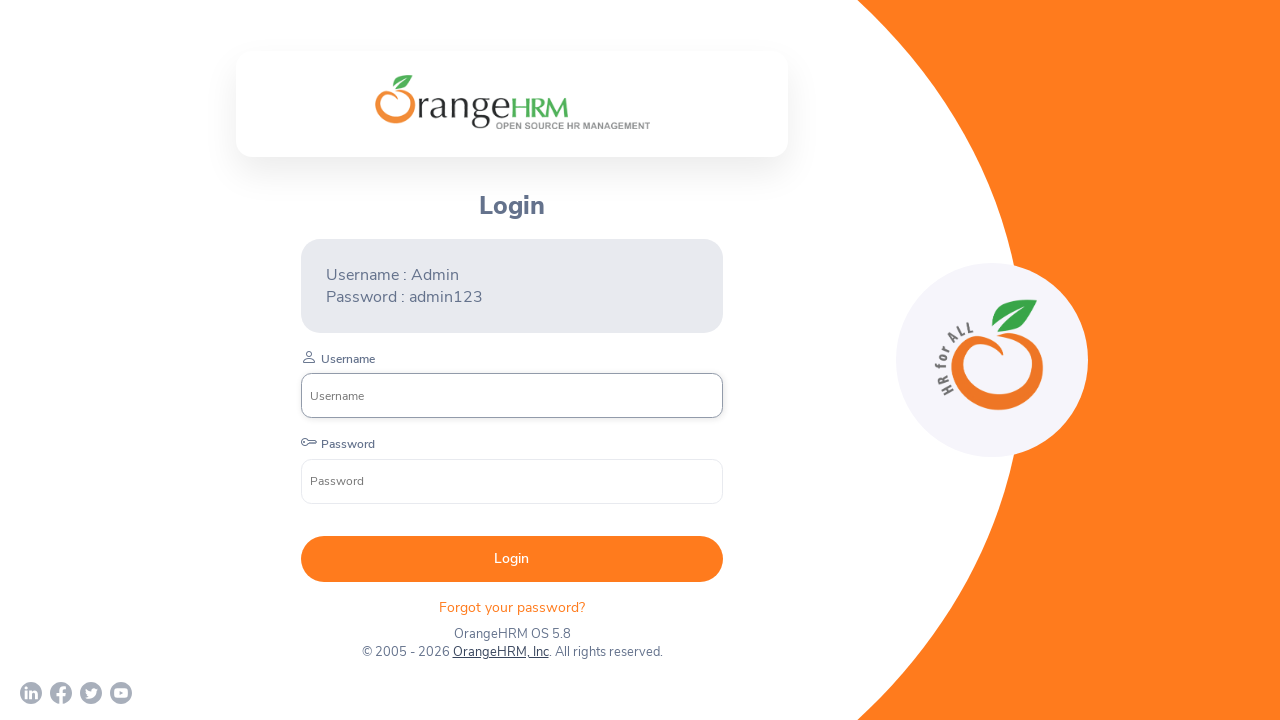

Verified page title contains 'OrangeHRM'
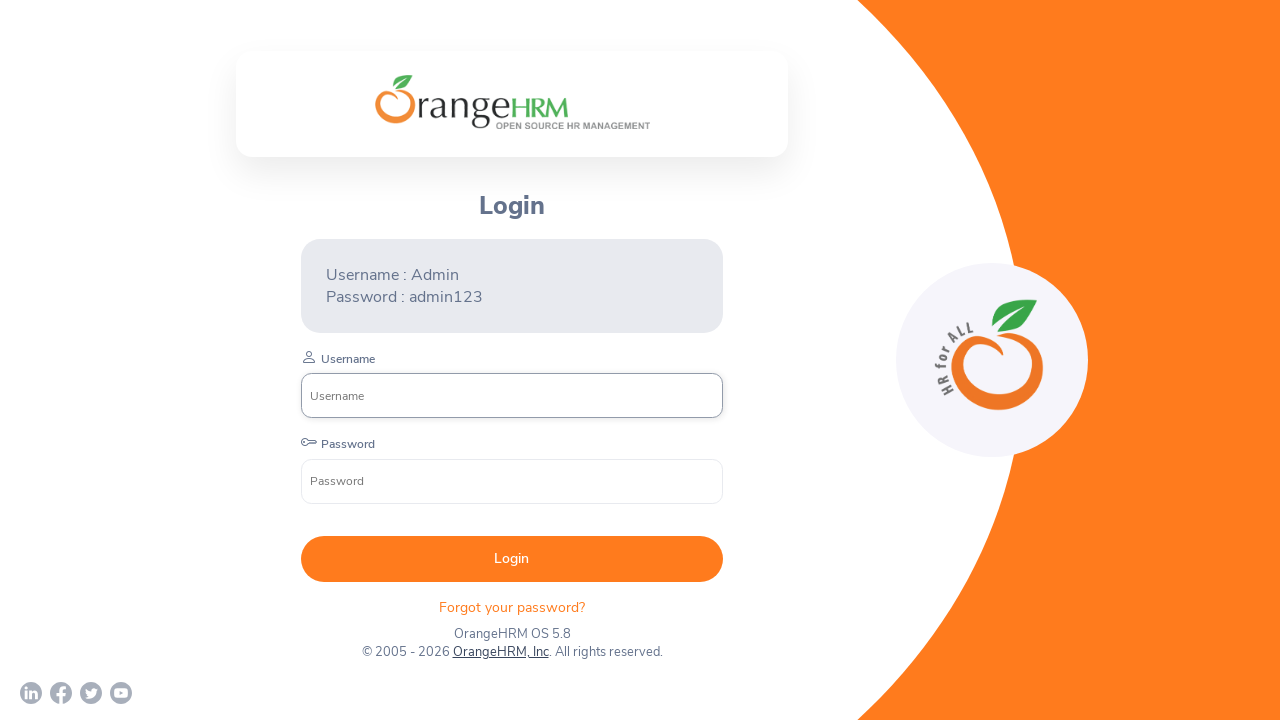

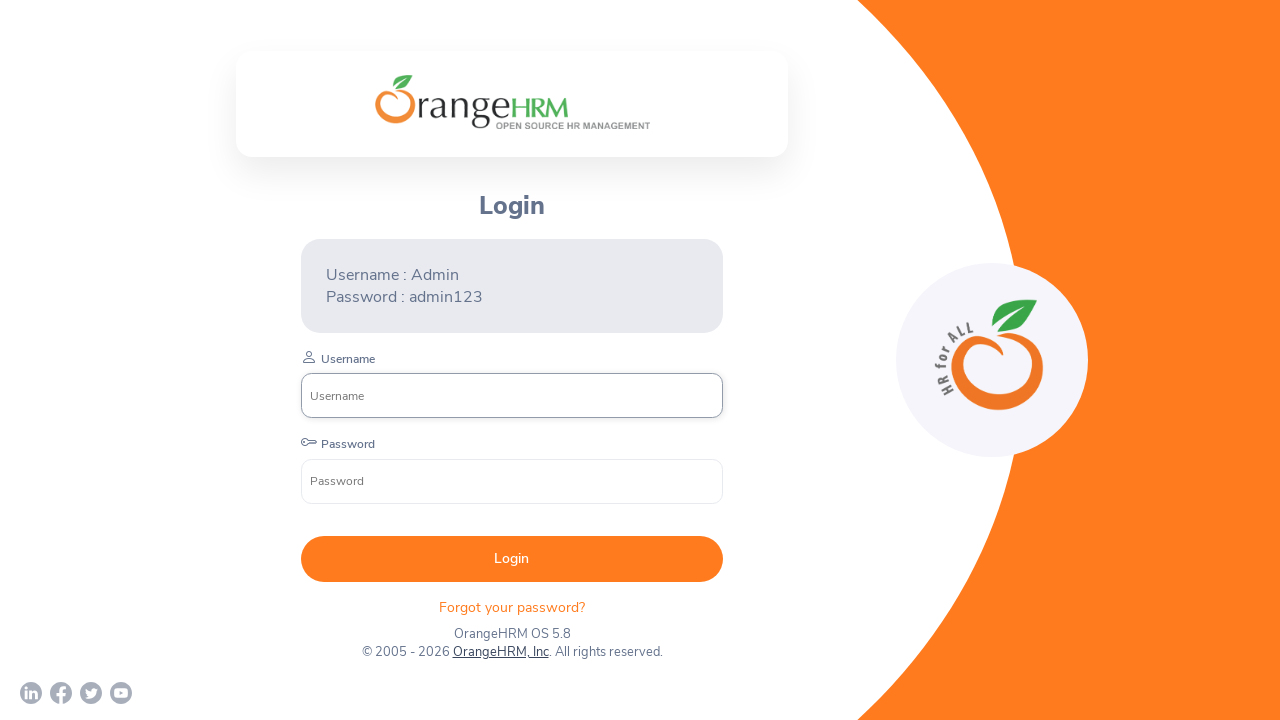